Tests a signup/contact form by filling in first name, last name, and email fields, then submitting the form

Starting URL: https://secure-retreat-92358.herokuapp.com/

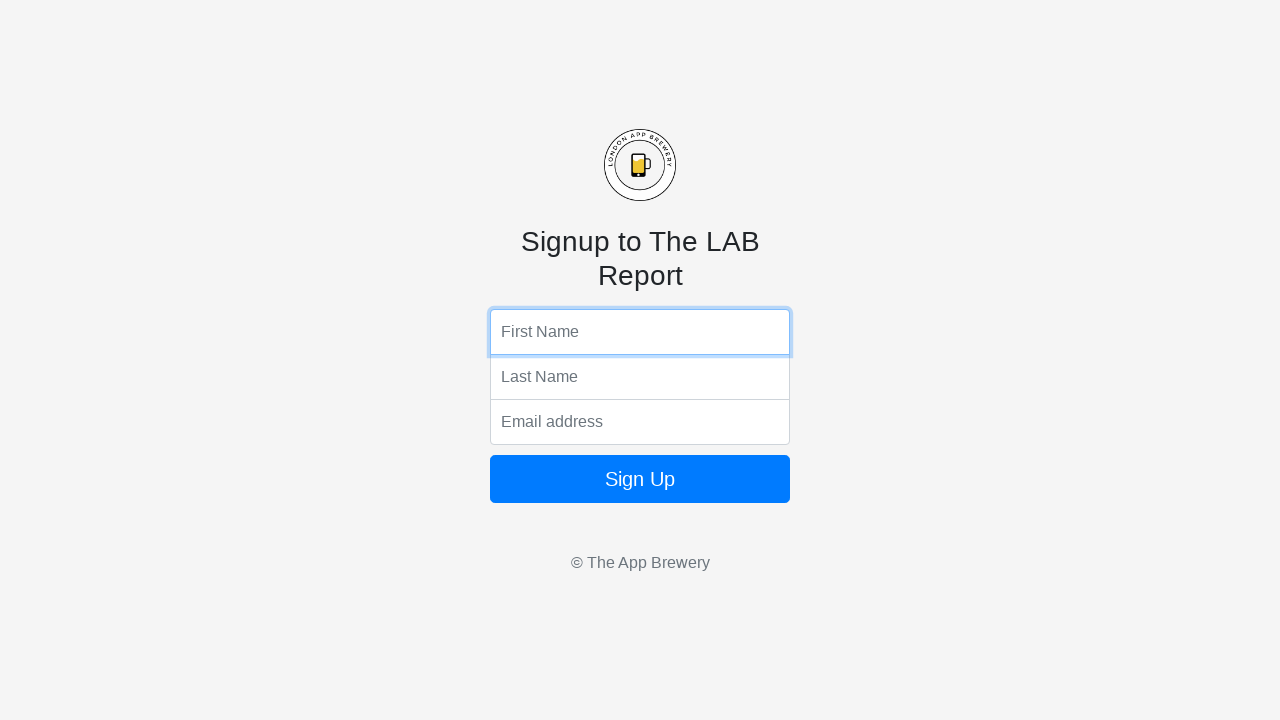

Navigated to signup form page
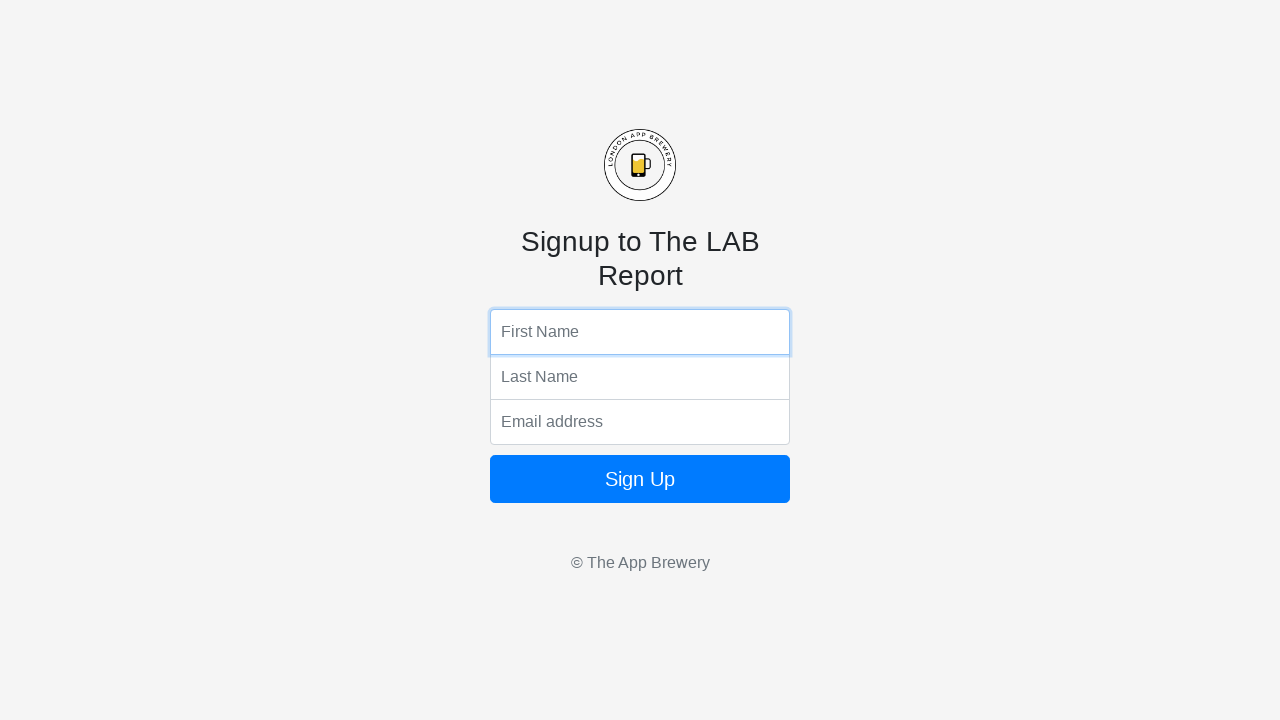

Filled first name field with 'Marcus' on input[name='fName']
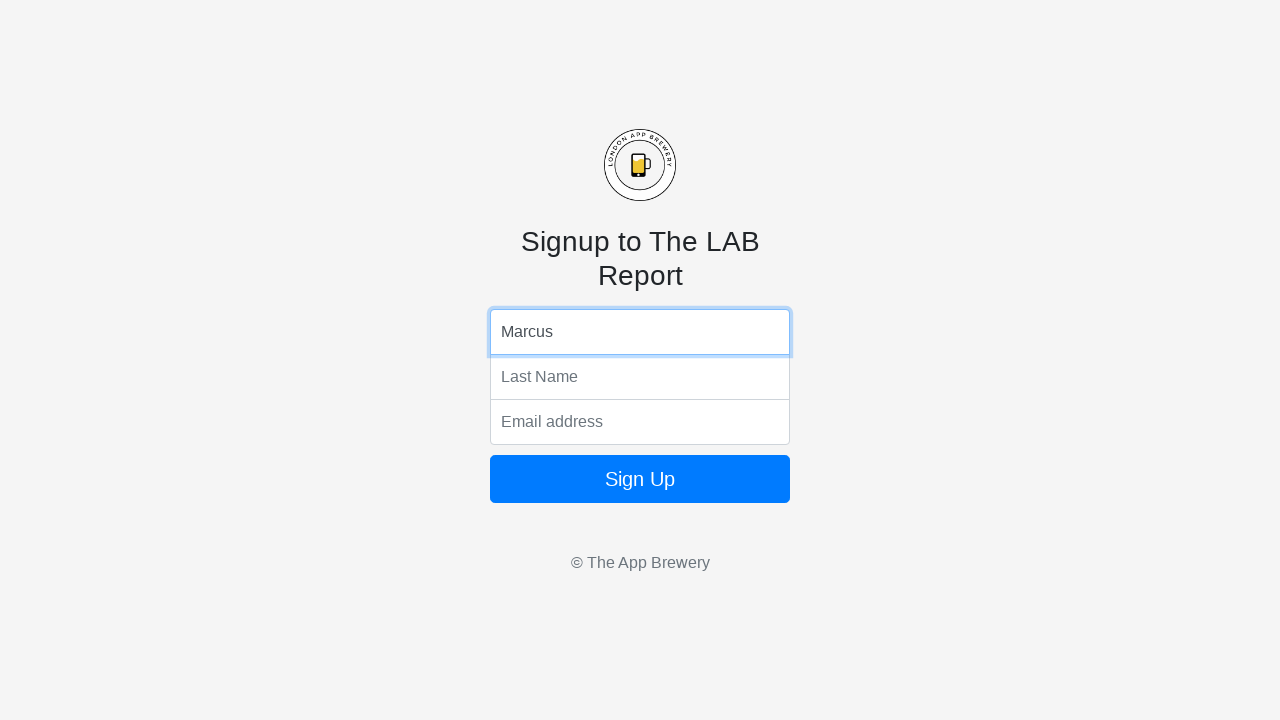

Filled last name field with 'Thompson' on input[name='lName']
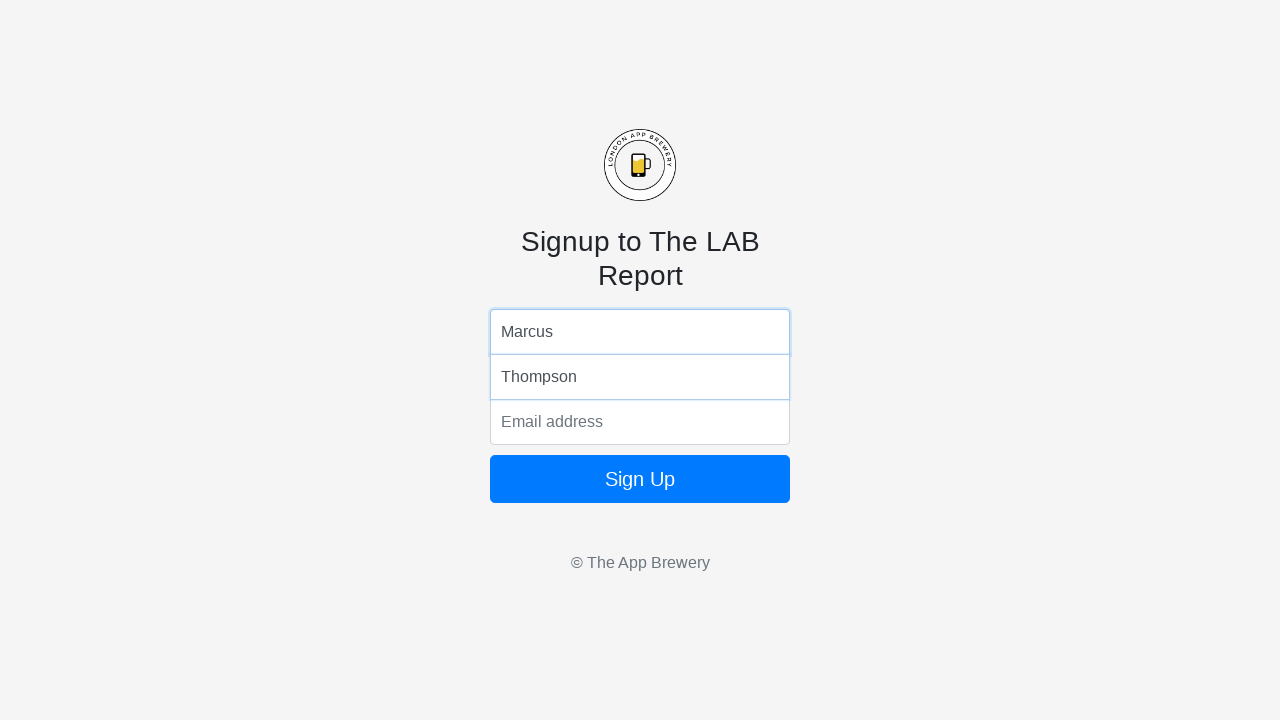

Filled email field with 'marcus.thompson@testmail.com' on input[name='email']
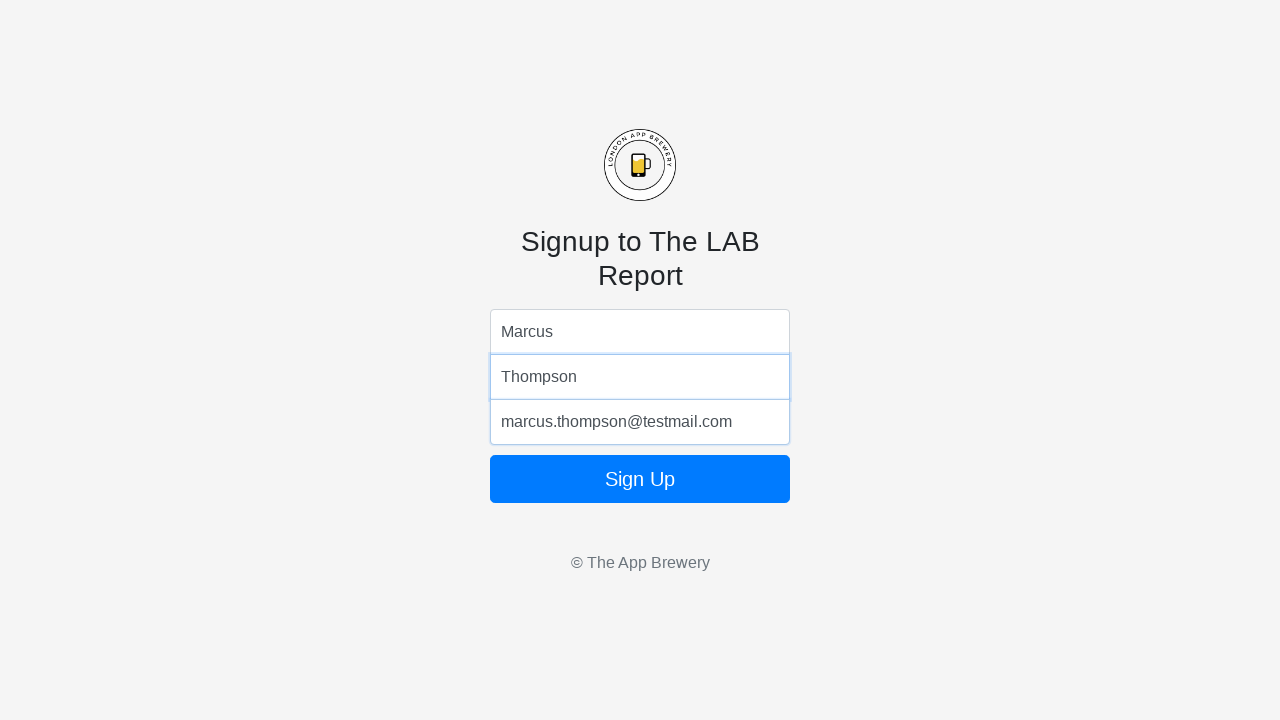

Clicked submit button to submit the form at (640, 479) on .btn
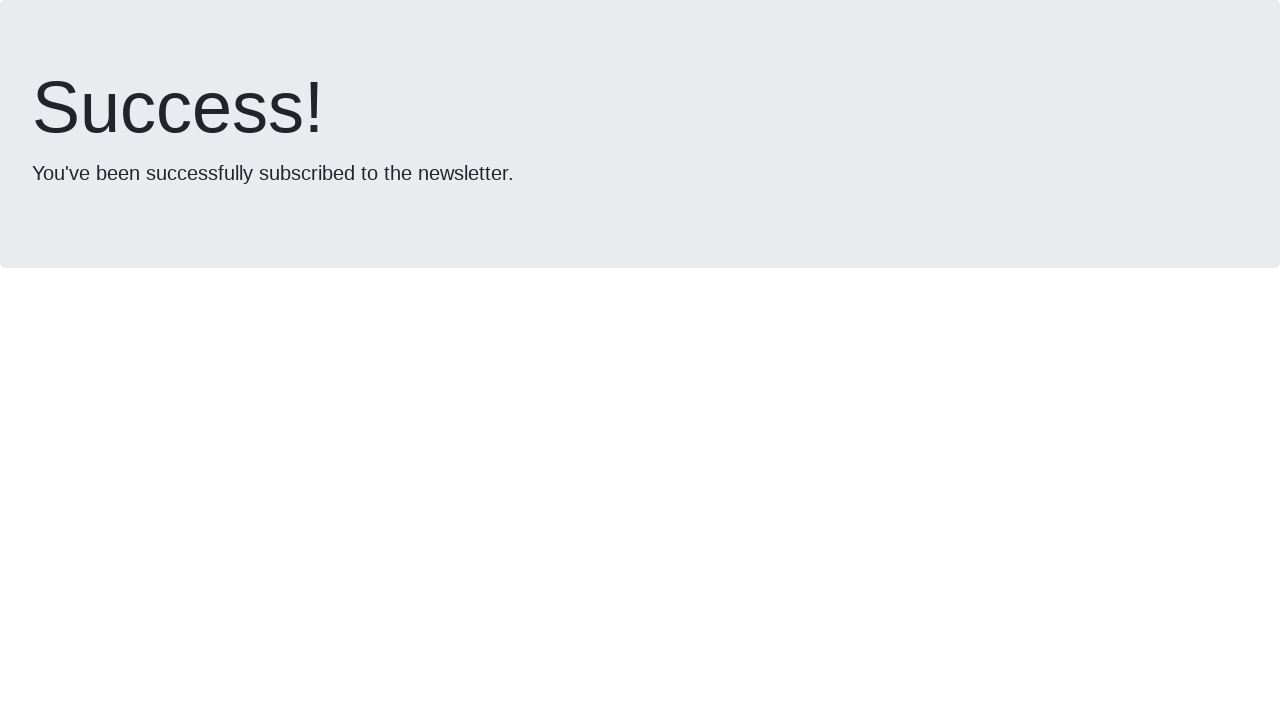

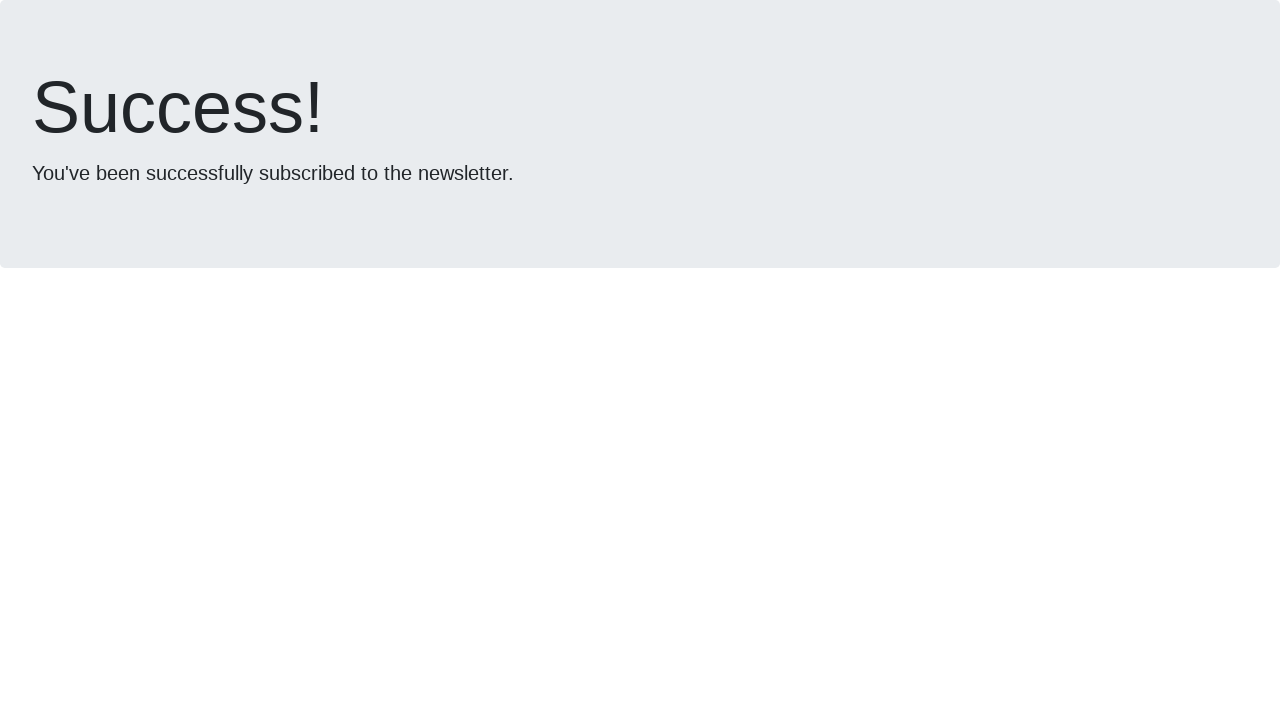